Scrolls to and clicks on the "which course" button on Techtorial Academy website

Starting URL: https://www.techtorialacademy.com/

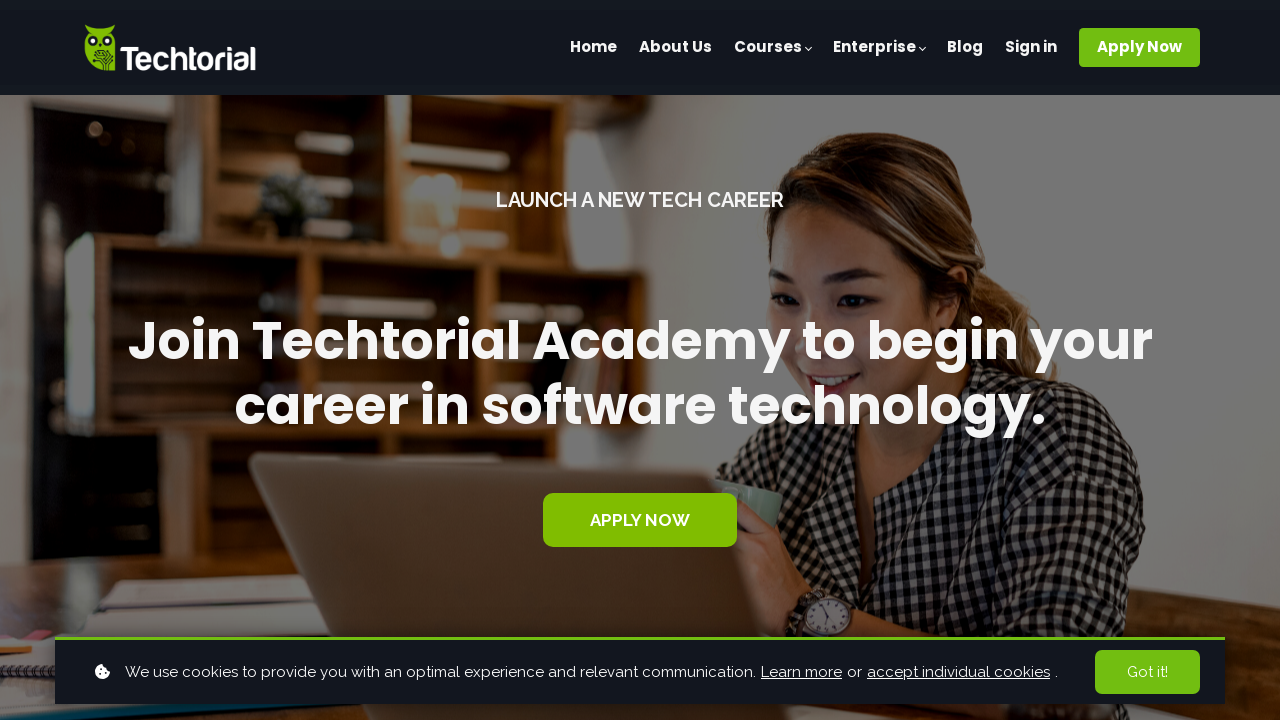

Located the 'which course' button element
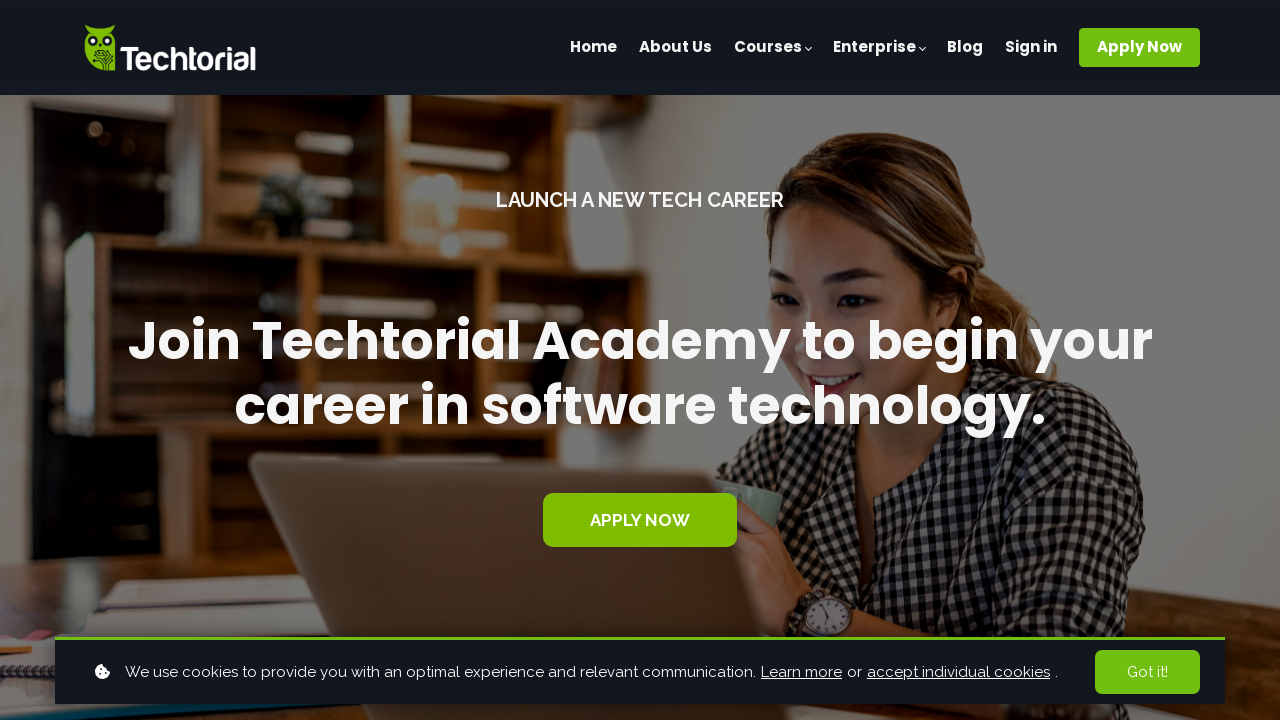

Scrolled to the 'which course' button
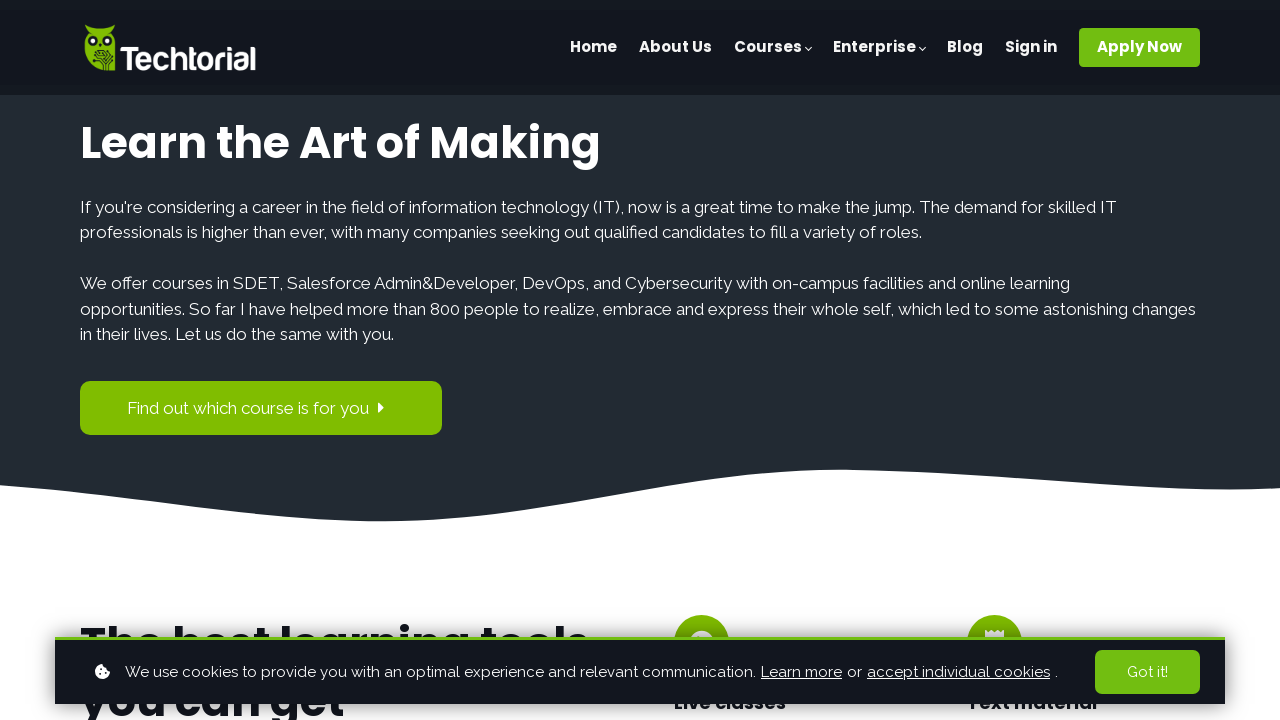

Clicked the 'which course' button at (261, 408) on xpath=//span[contains(text(),'which course')]/..
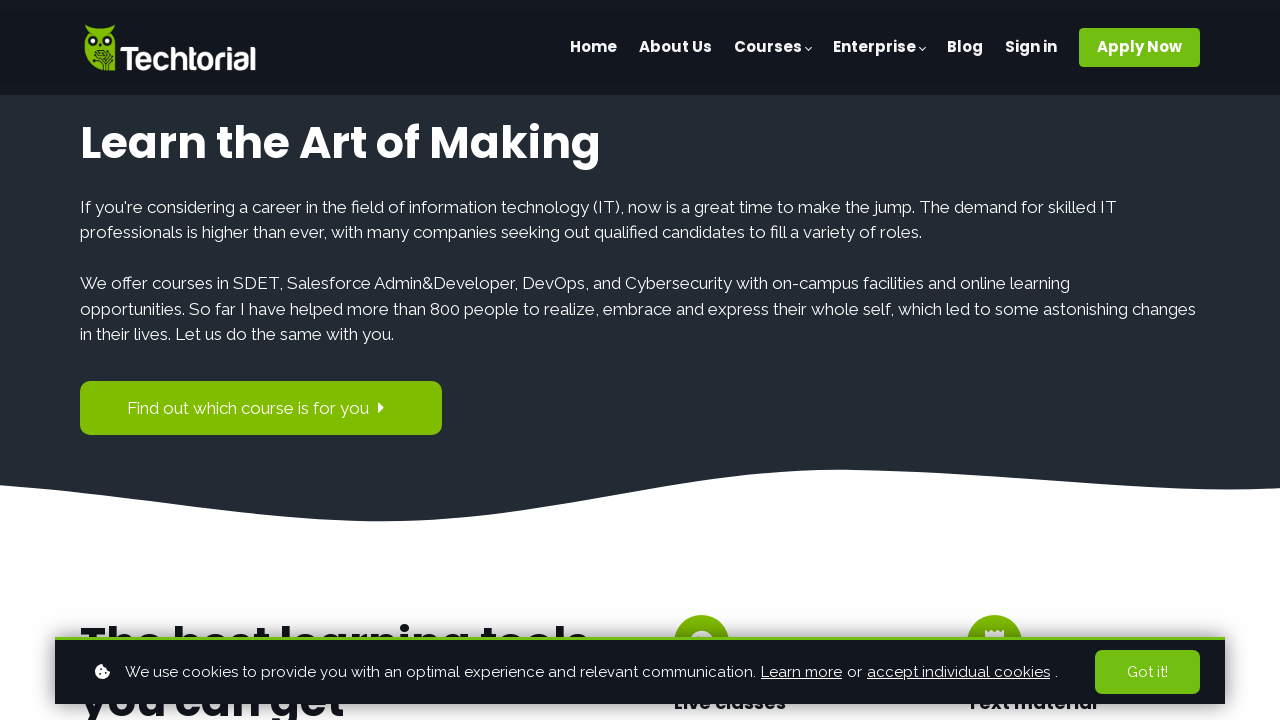

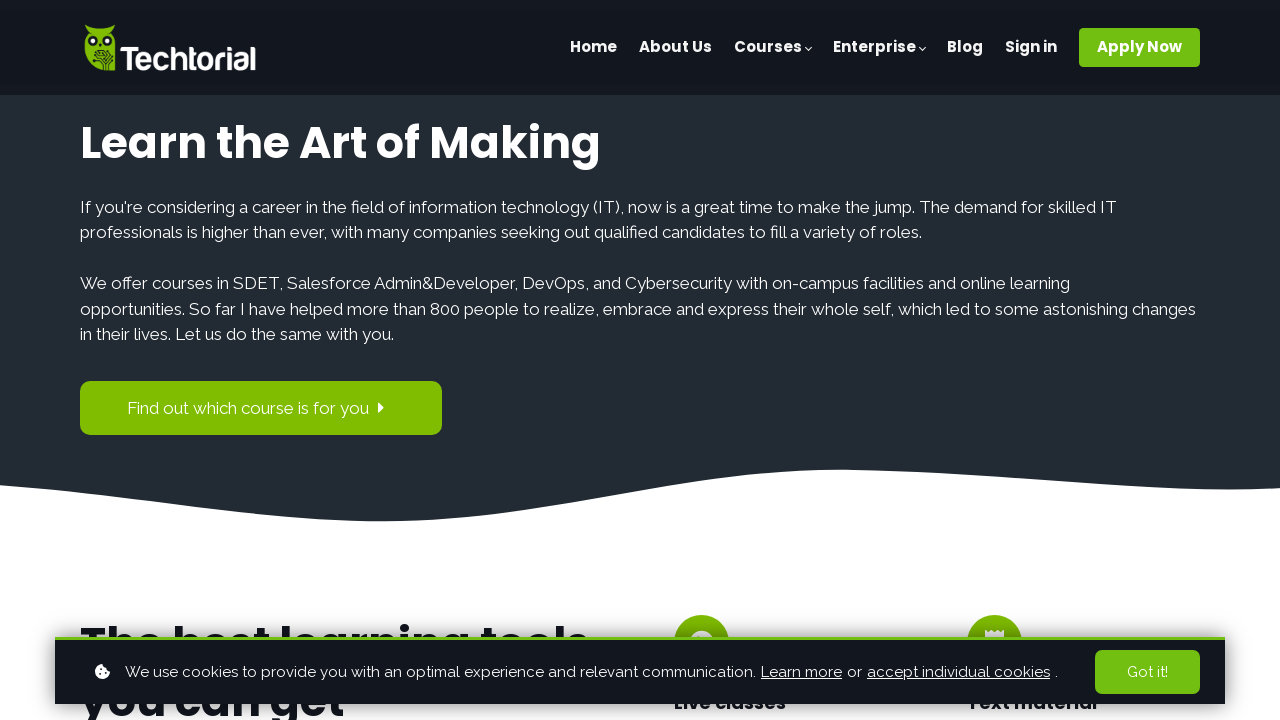